Tests a registration form by filling in first name, last name, and email fields, submitting the form, and verifying the success message displays "Congratulations! You have successfully registered!"

Starting URL: http://suninjuly.github.io/registration1.html

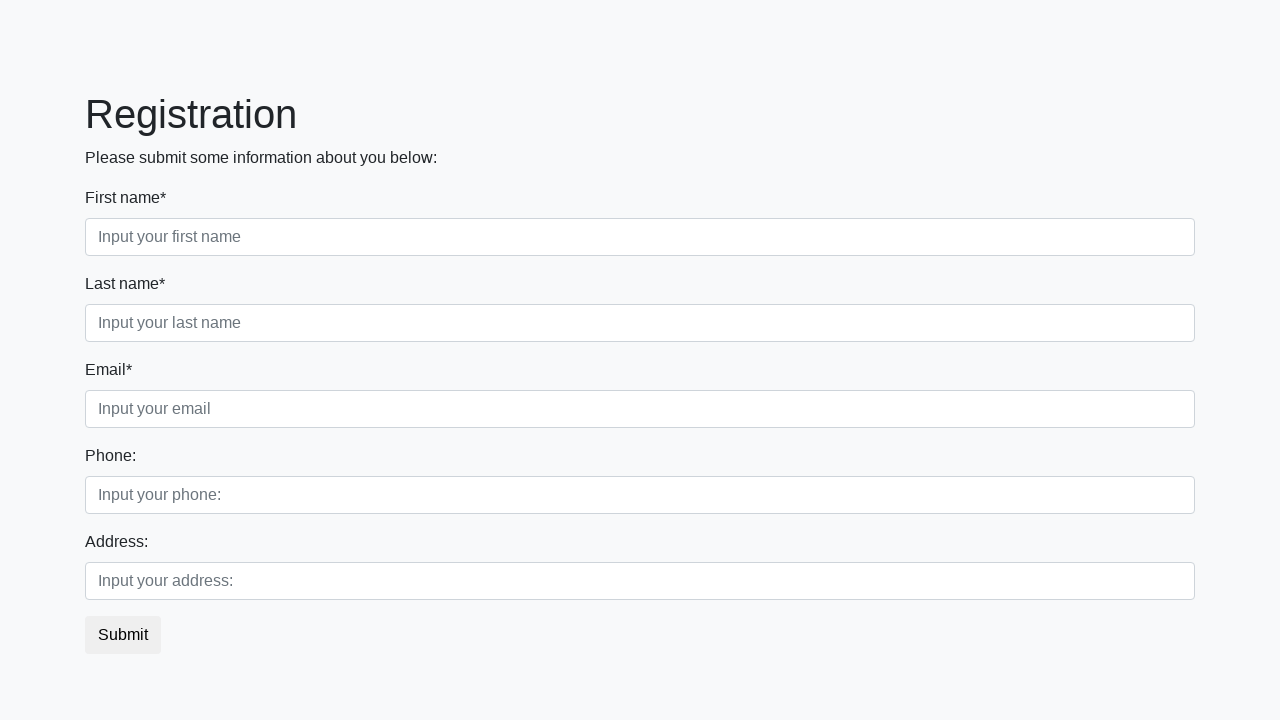

Filled first name field with 'John' on [placeholder="Input your first name"]
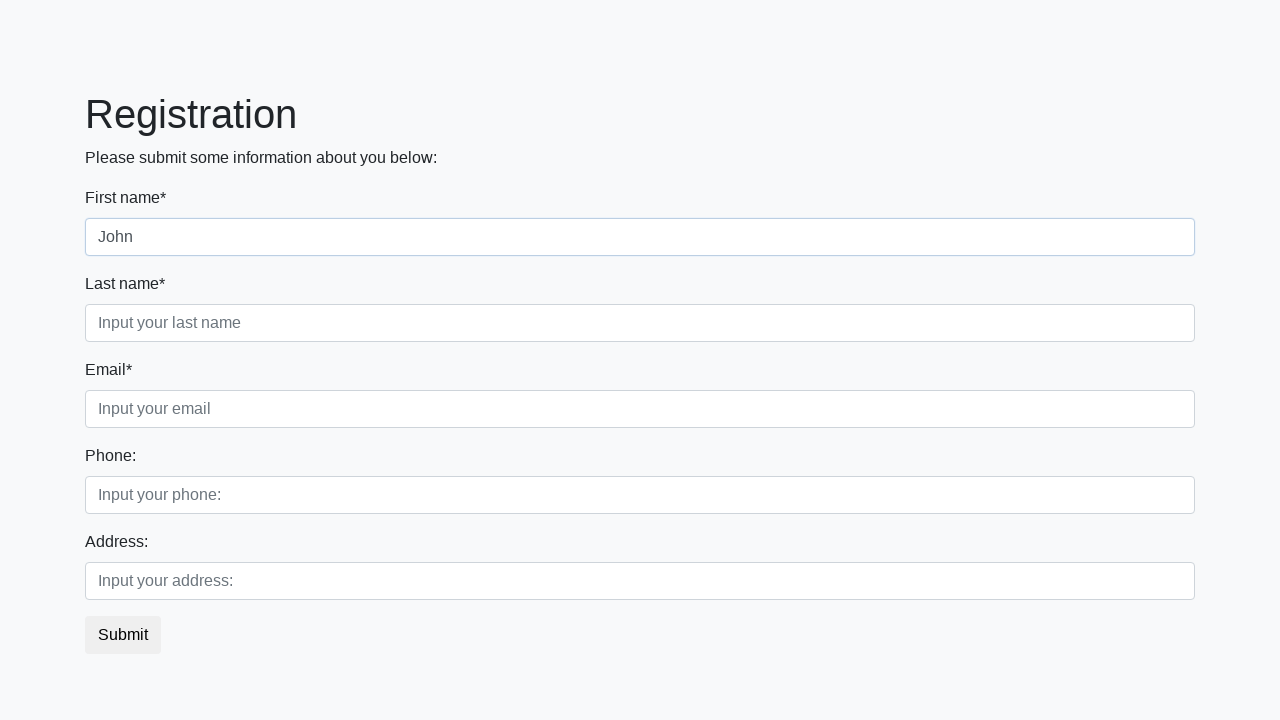

Filled last name field with 'Smith' on [placeholder="Input your last name"]
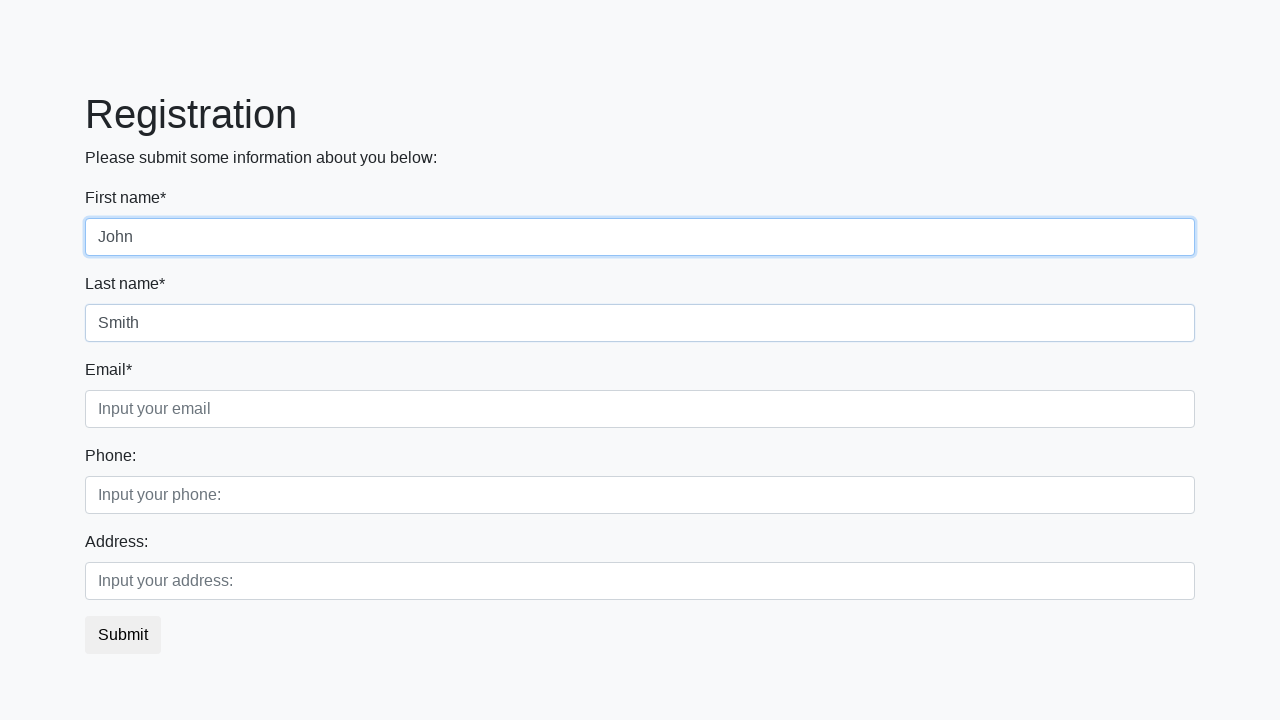

Filled email field with 'john.smith@example.com' on [placeholder="Input your email"]
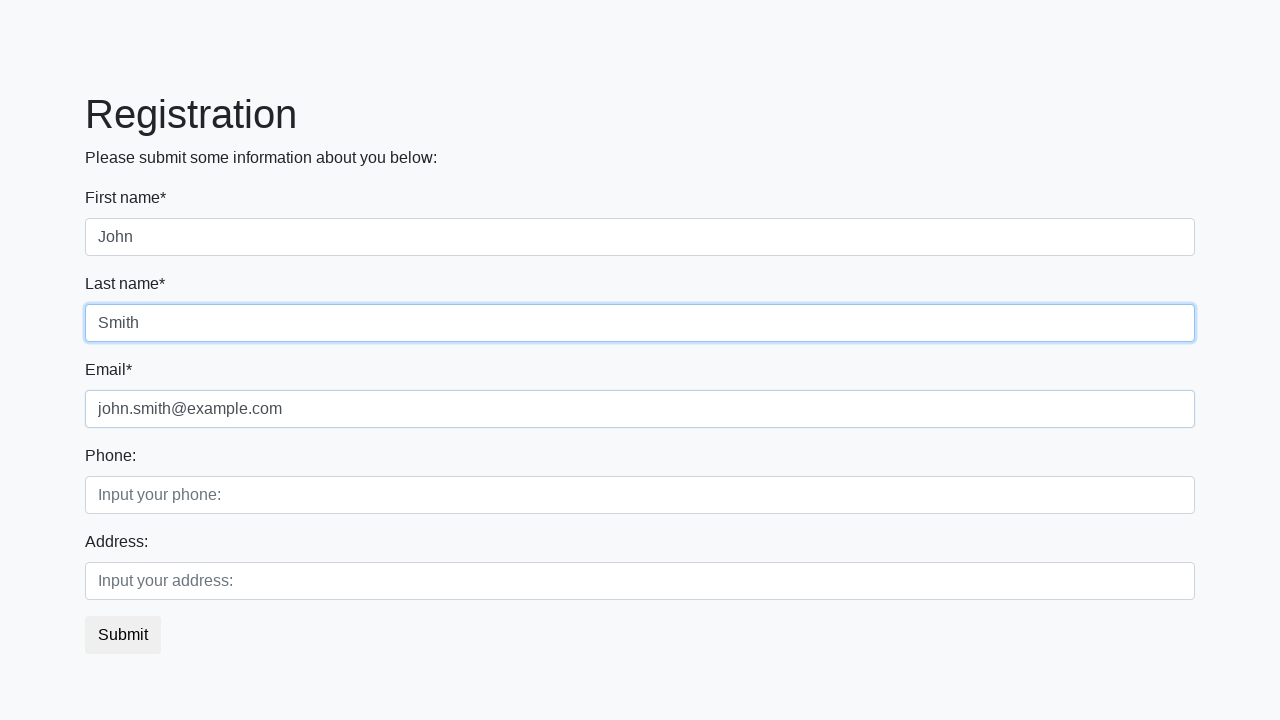

Clicked submit button to submit registration form at (123, 635) on button.btn
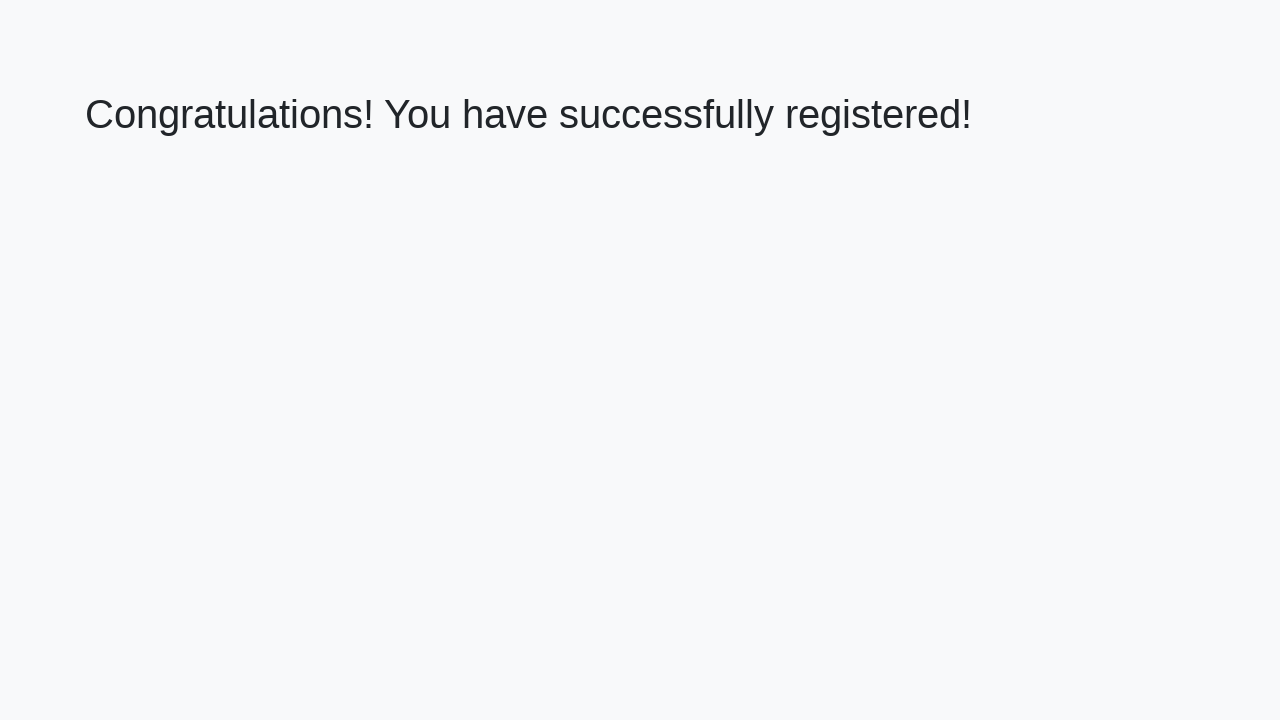

Success message heading loaded
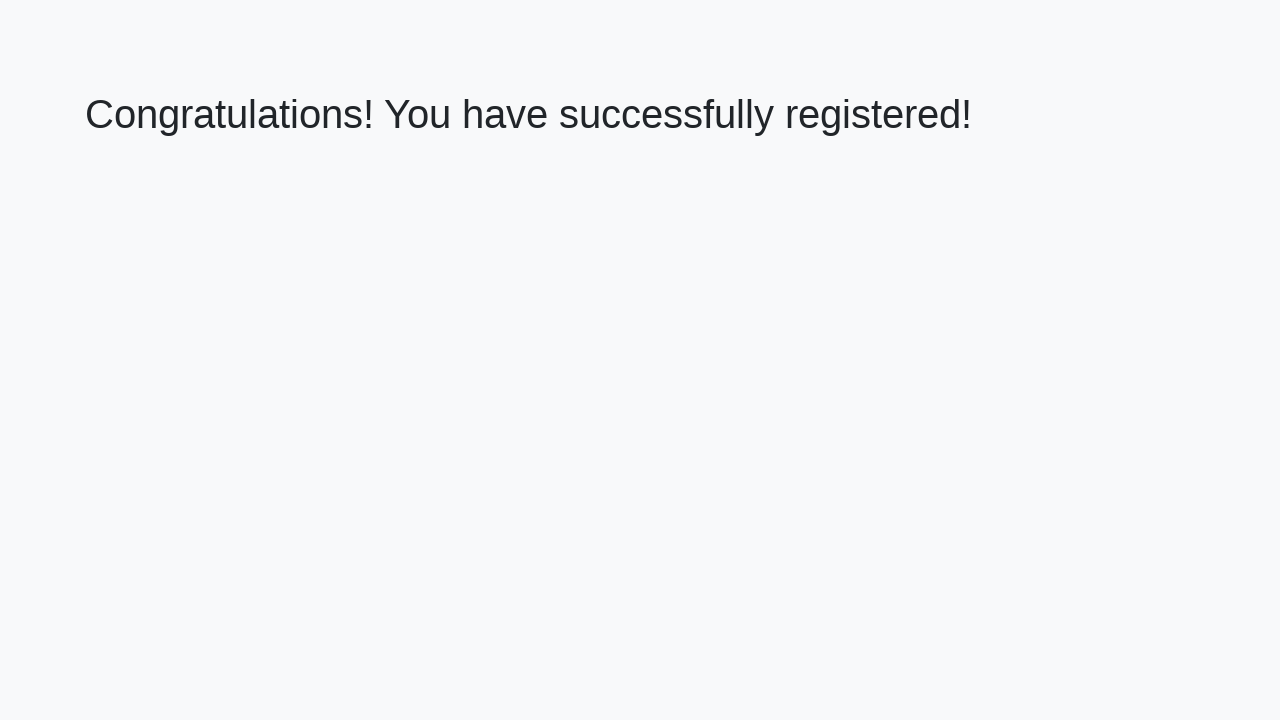

Retrieved success message text
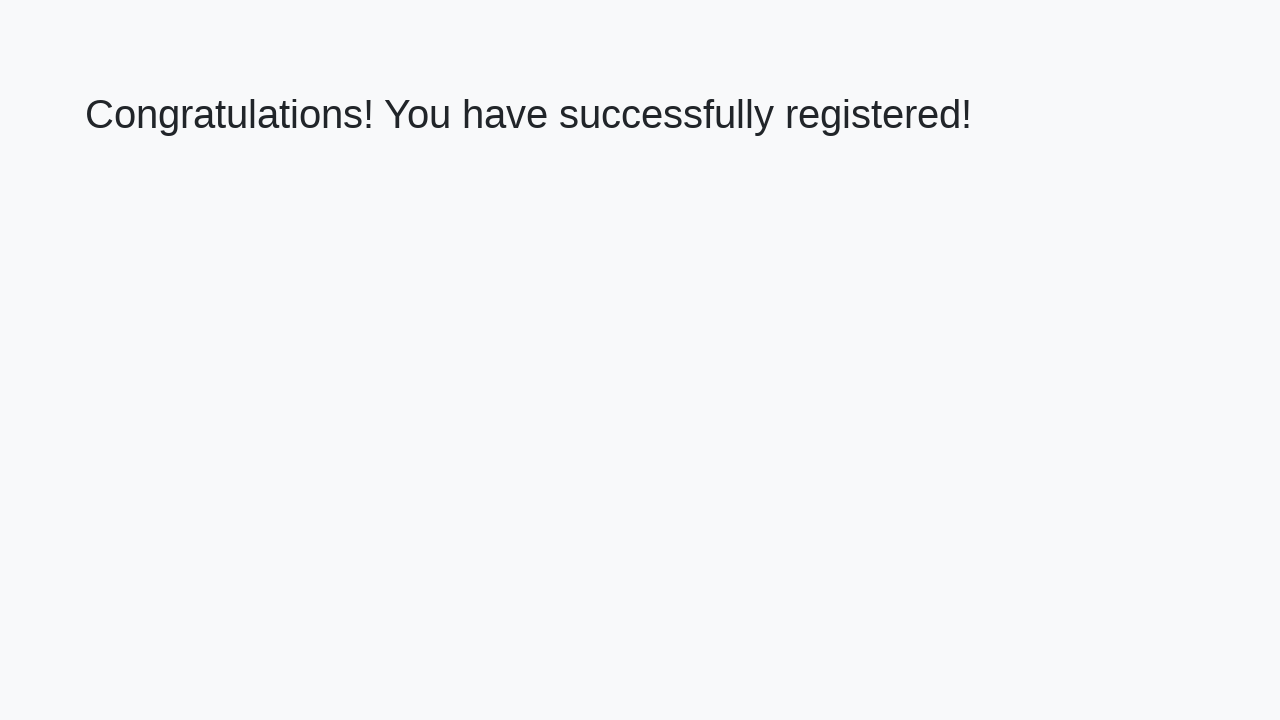

Verified success message displays 'Congratulations! You have successfully registered!'
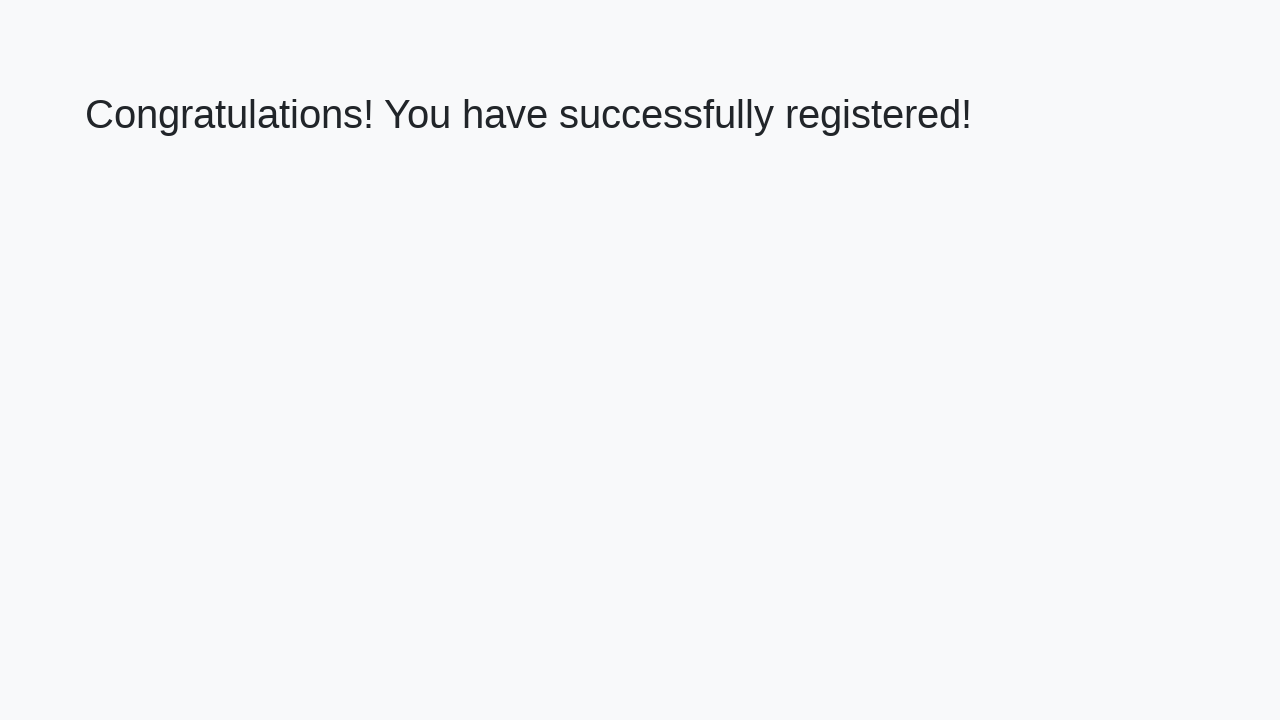

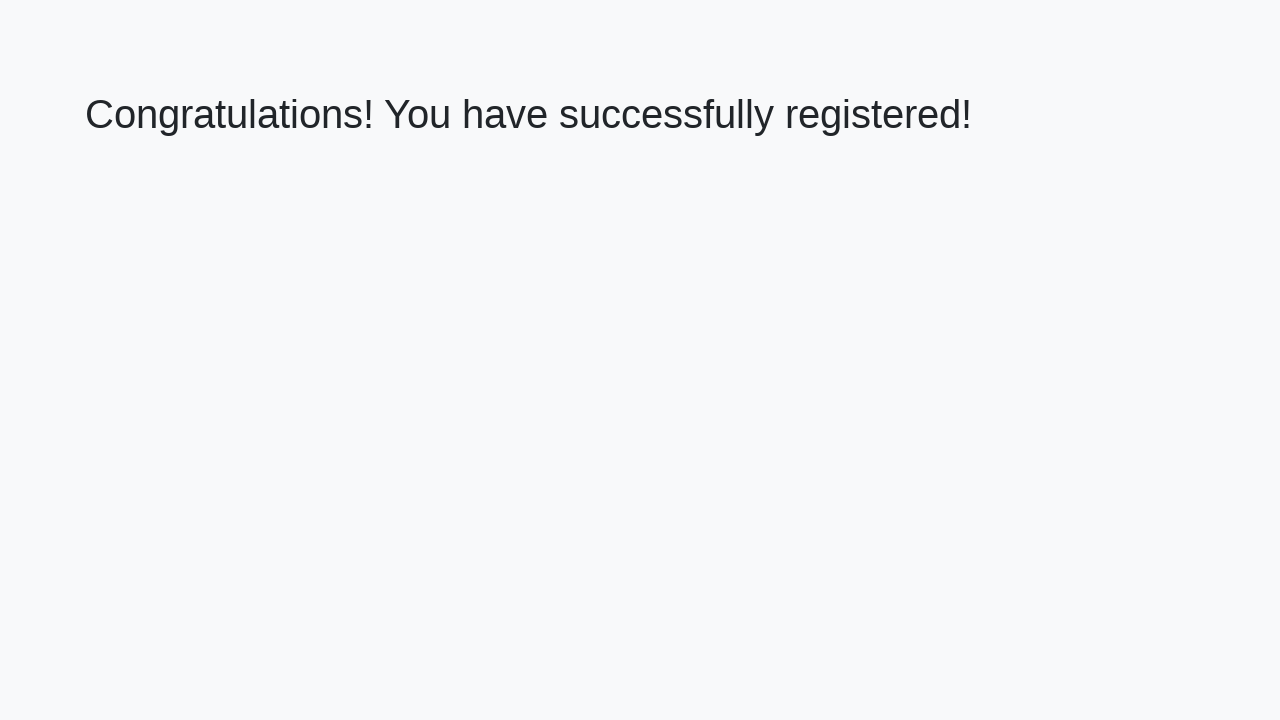